Tests editing a todo item by double-clicking, changing text, and pressing Enter

Starting URL: https://demo.playwright.dev/todomvc

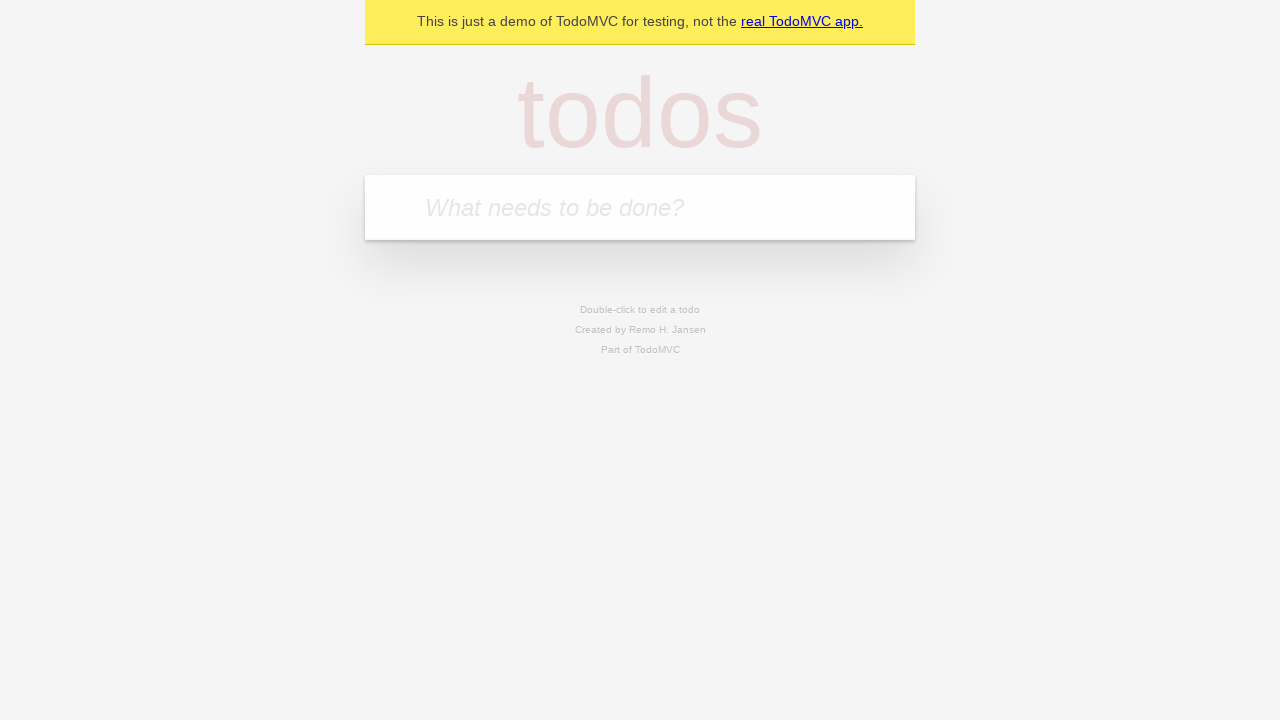

Filled new todo input with 'buy some cheese' on internal:attr=[placeholder="What needs to be done?"i]
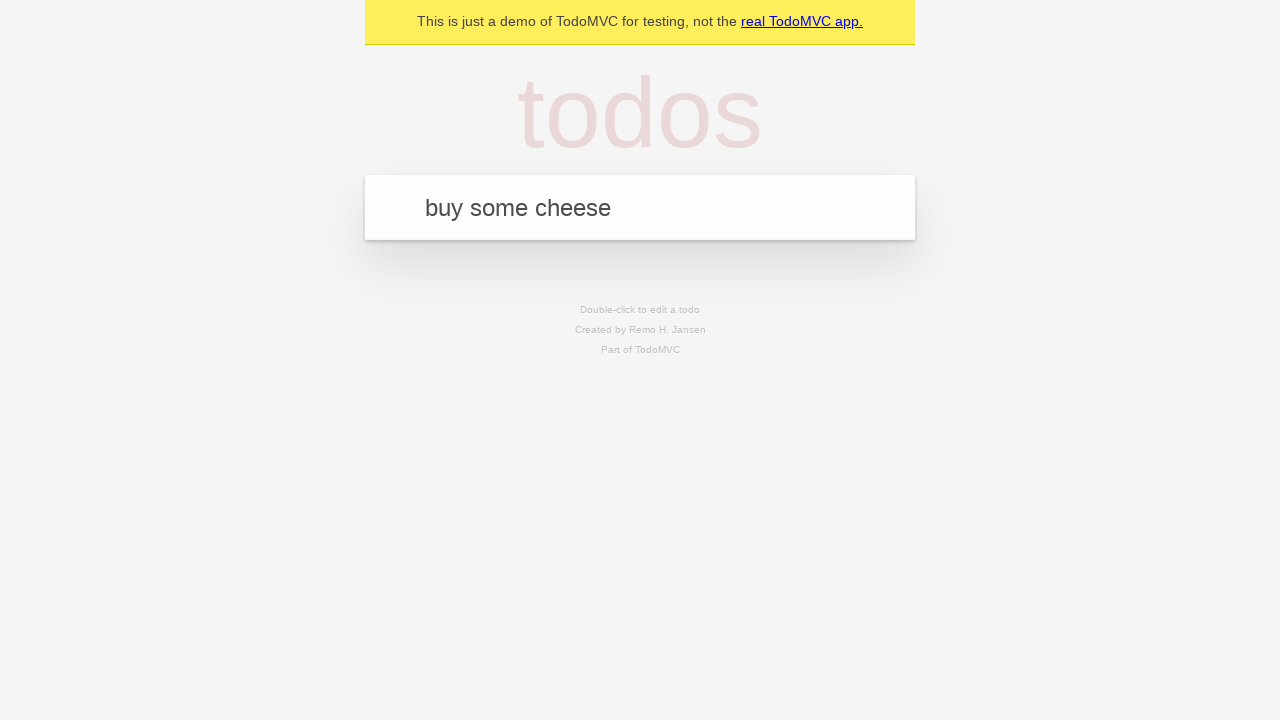

Pressed Enter to create todo 'buy some cheese' on internal:attr=[placeholder="What needs to be done?"i]
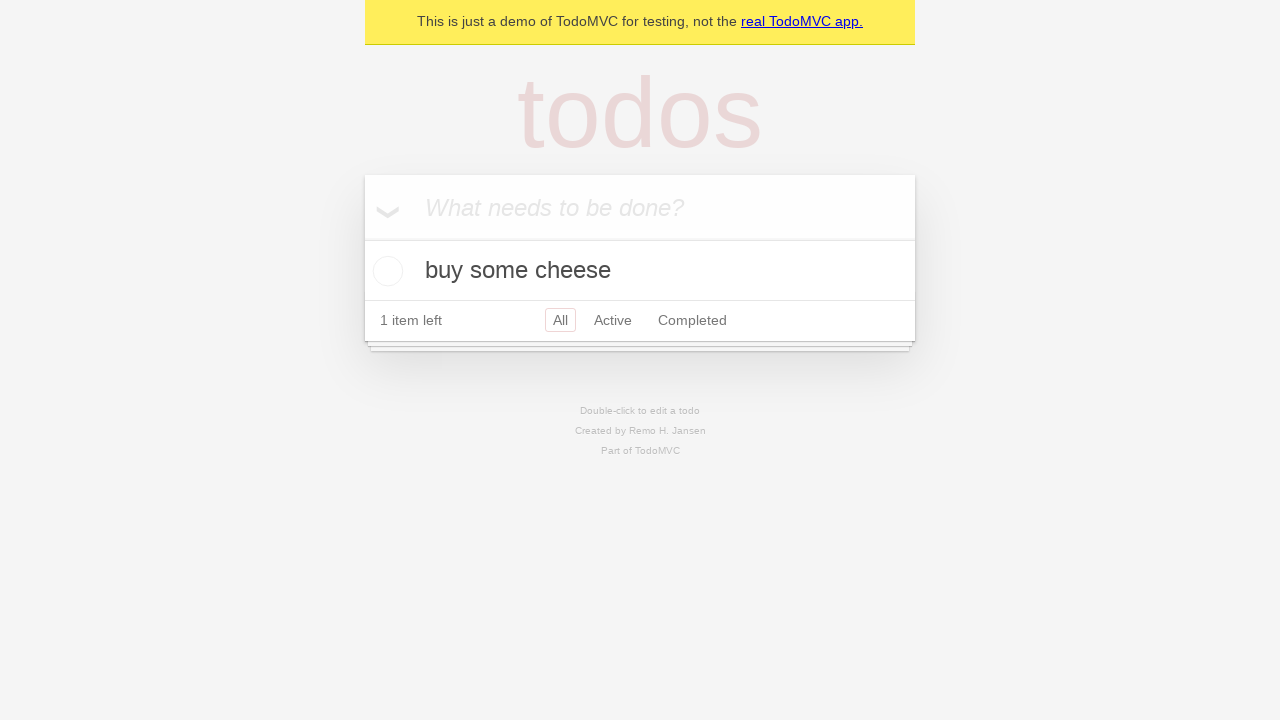

Filled new todo input with 'feed the cat' on internal:attr=[placeholder="What needs to be done?"i]
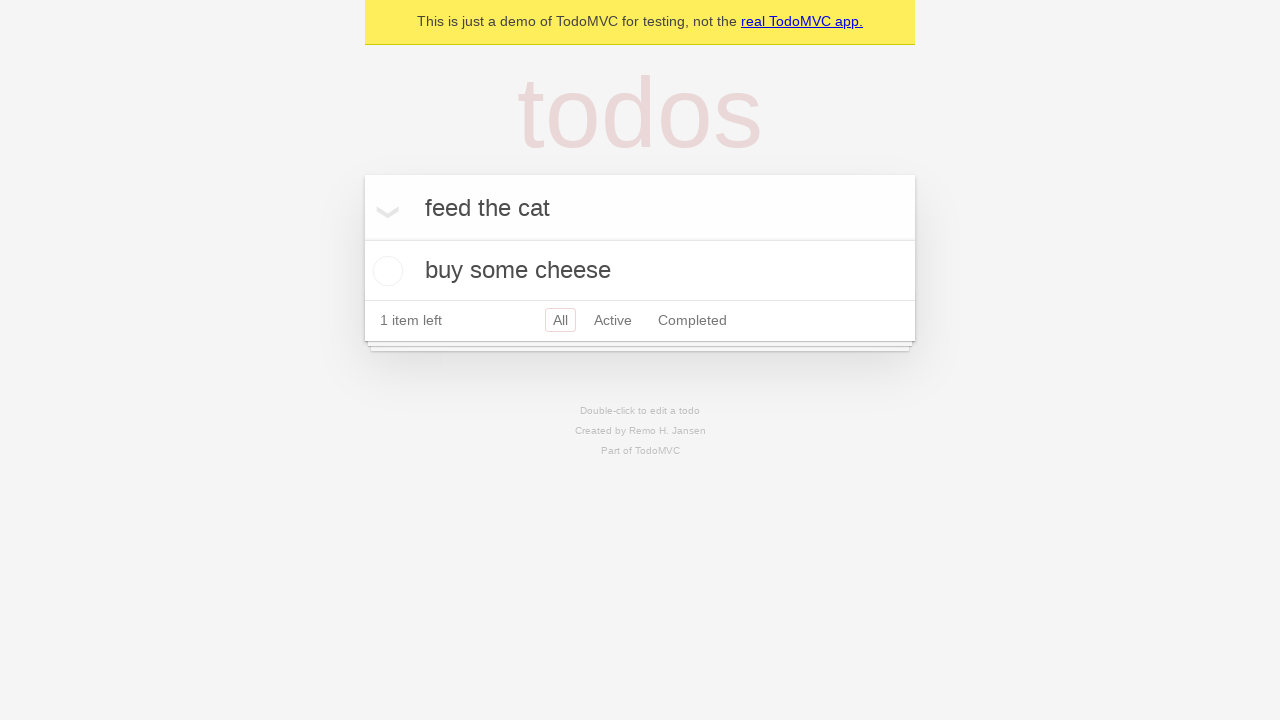

Pressed Enter to create todo 'feed the cat' on internal:attr=[placeholder="What needs to be done?"i]
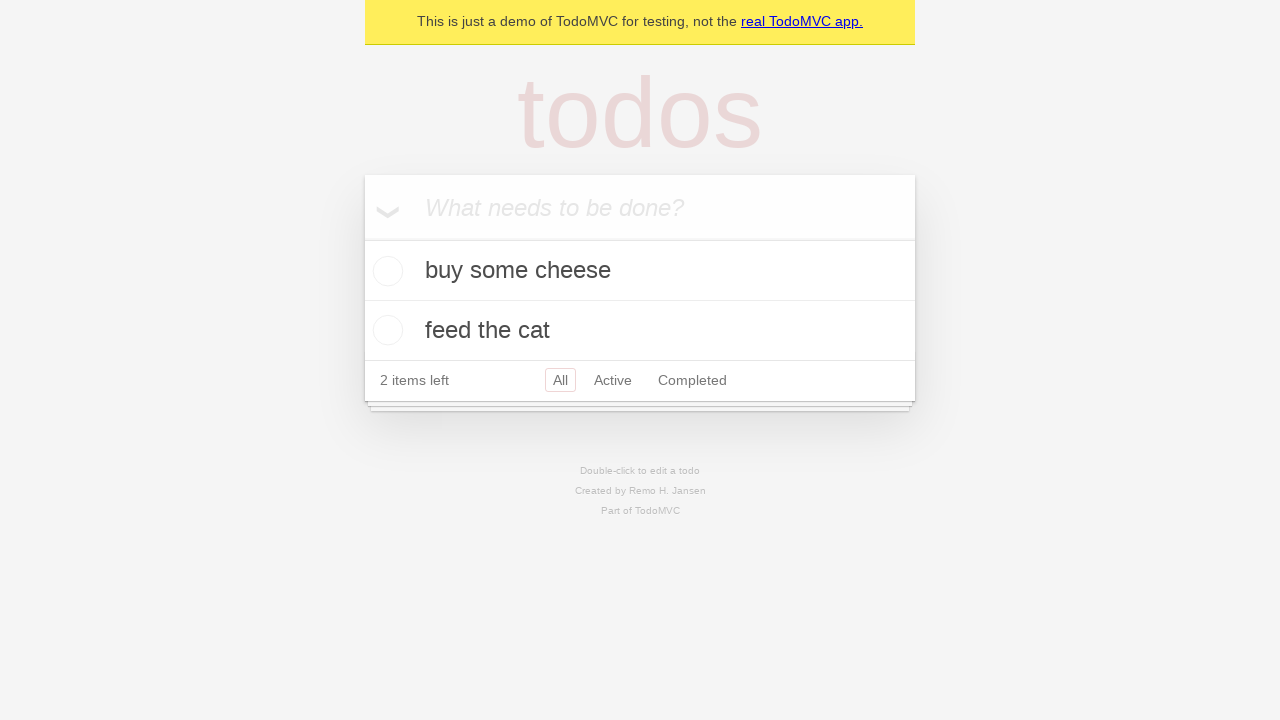

Filled new todo input with 'book a doctors appointment' on internal:attr=[placeholder="What needs to be done?"i]
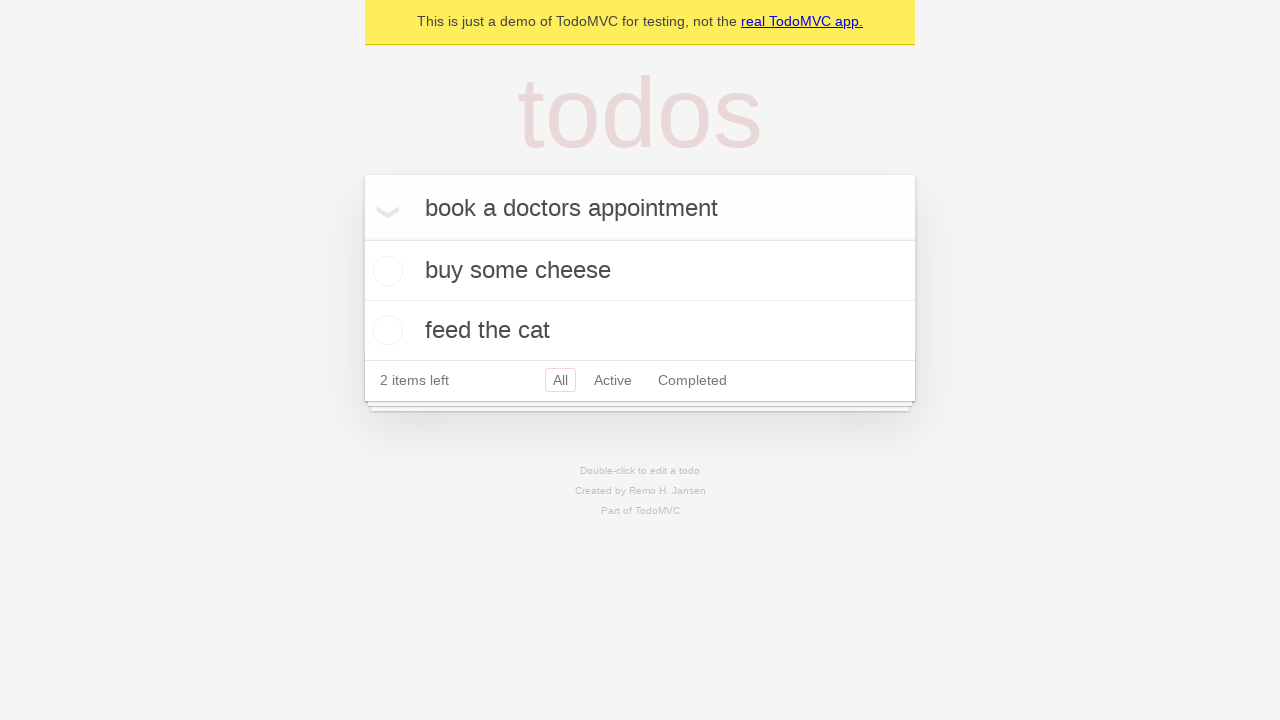

Pressed Enter to create todo 'book a doctors appointment' on internal:attr=[placeholder="What needs to be done?"i]
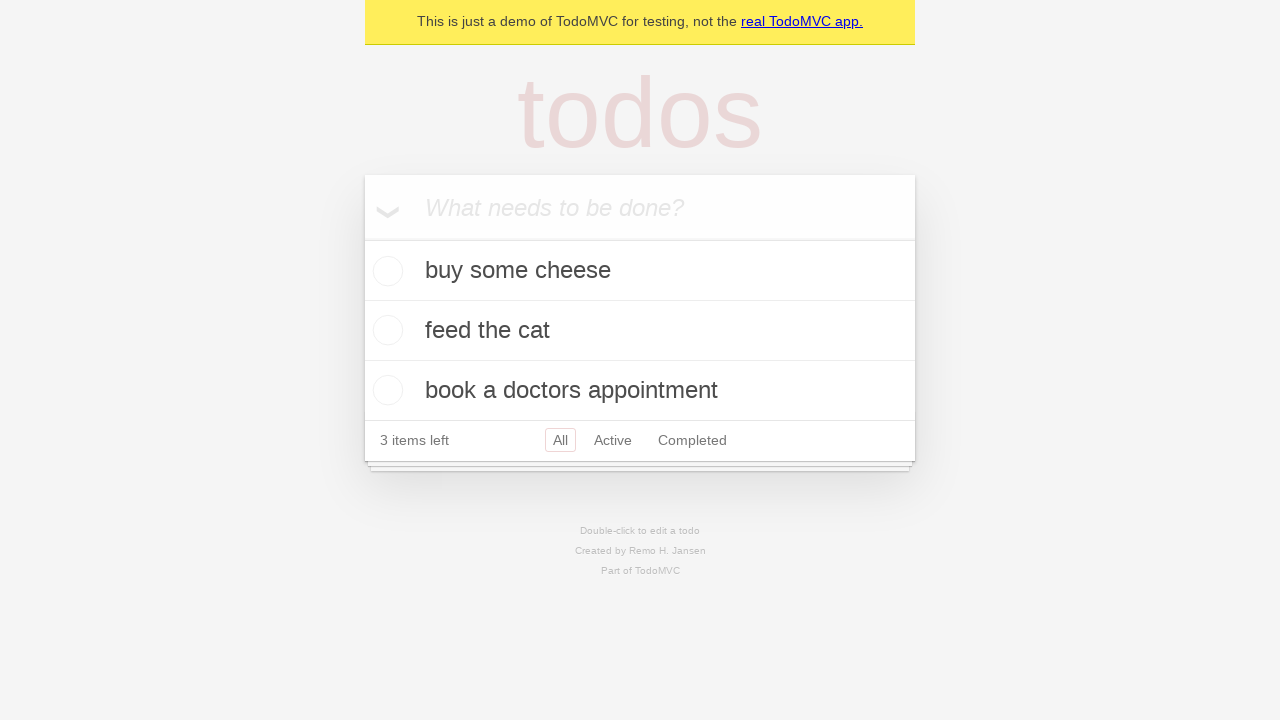

Waited for all 3 todo items to load
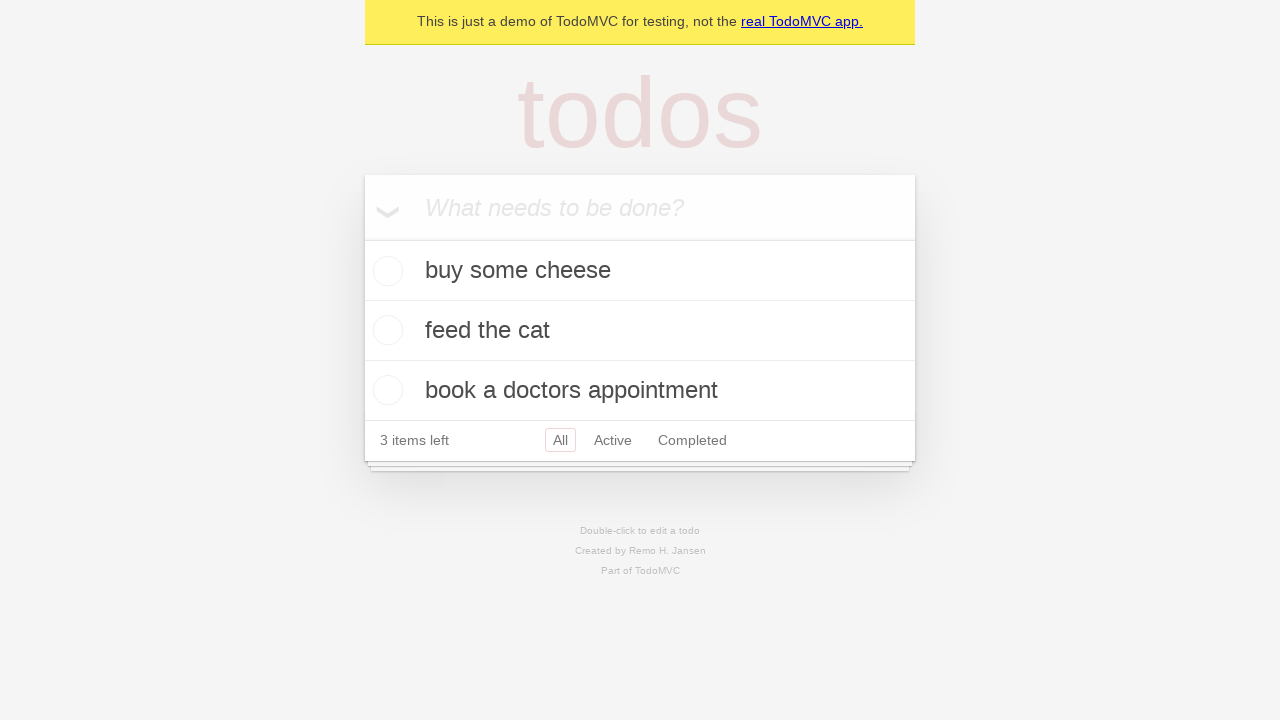

Located all todo items
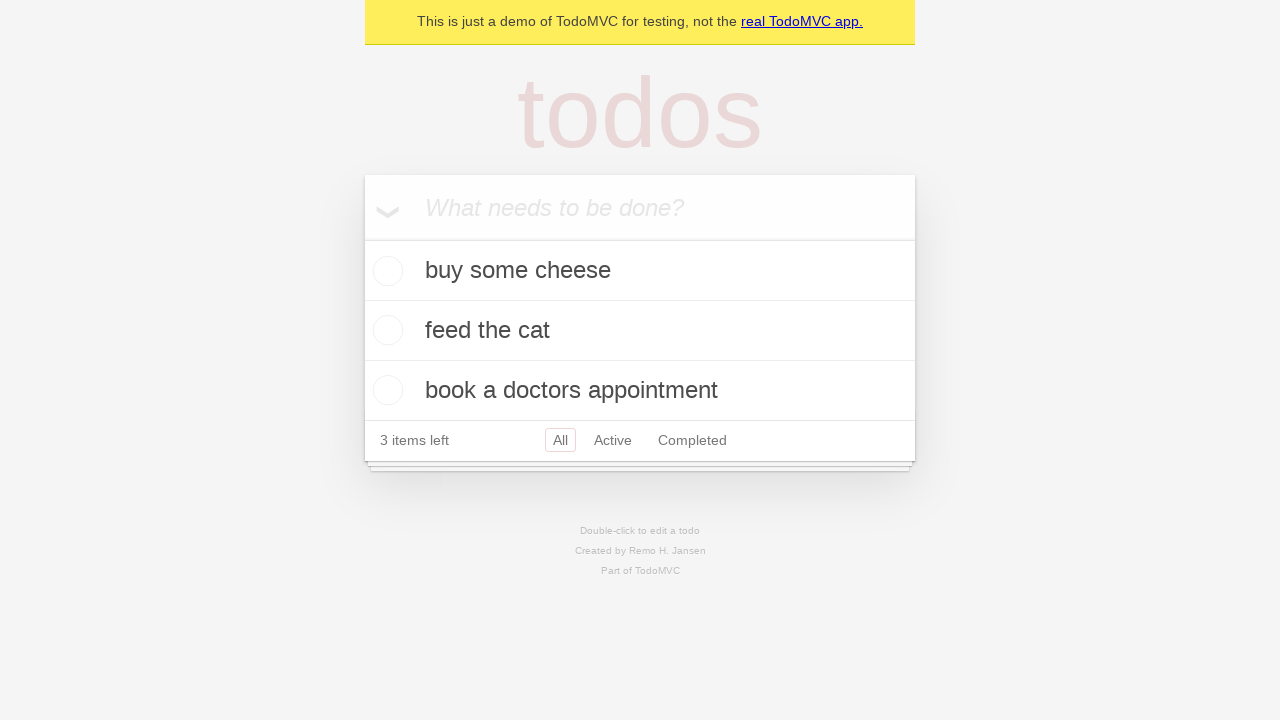

Selected the second todo item
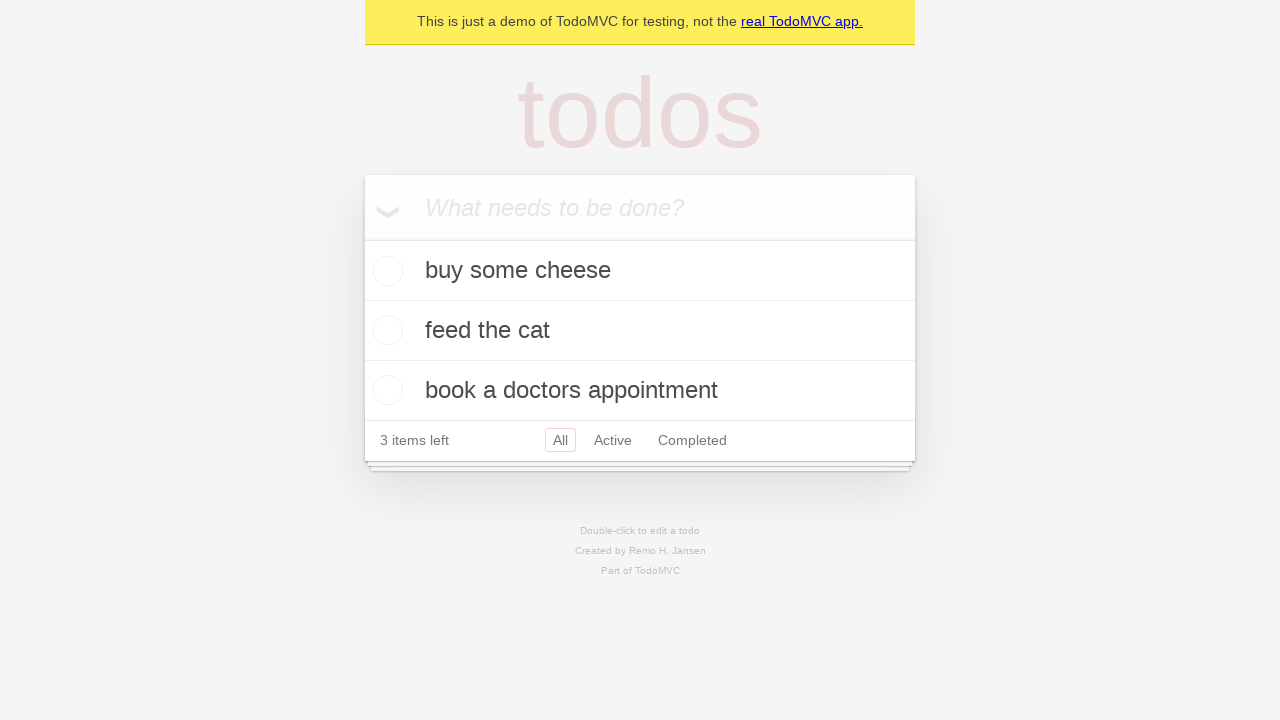

Double-clicked second todo to enter edit mode at (640, 331) on internal:testid=[data-testid="todo-item"s] >> nth=1
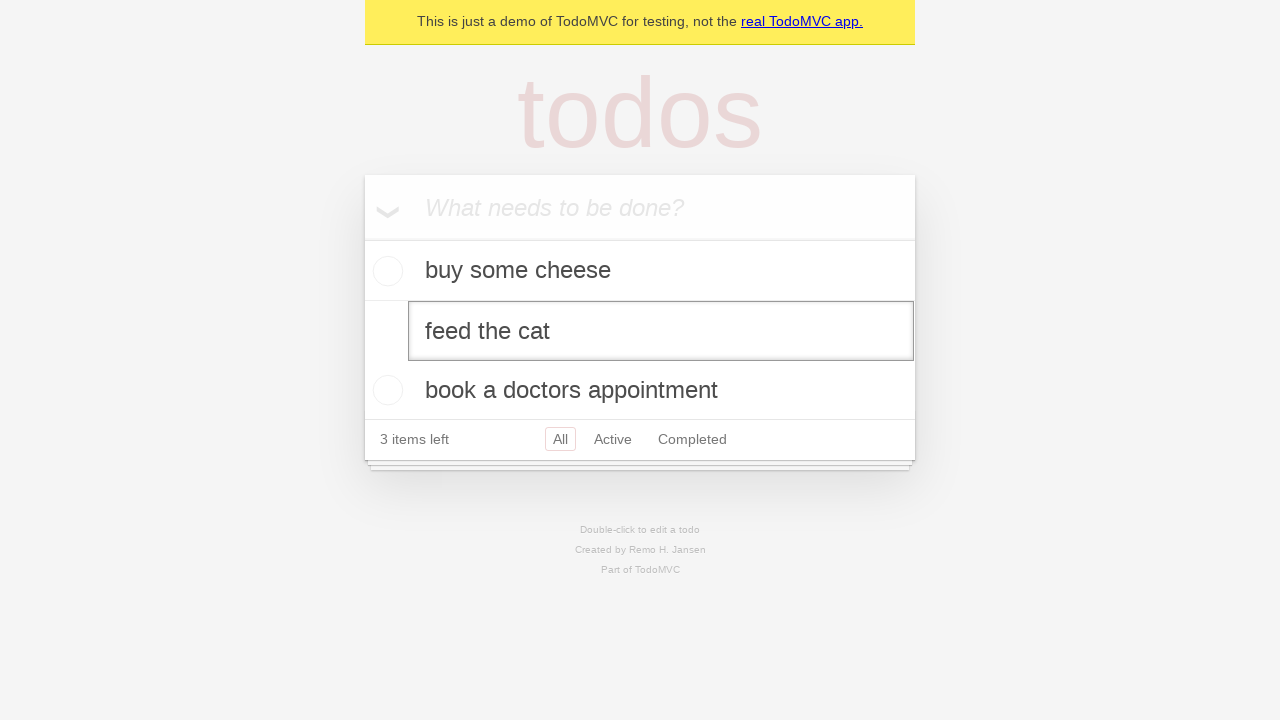

Located the edit textbox
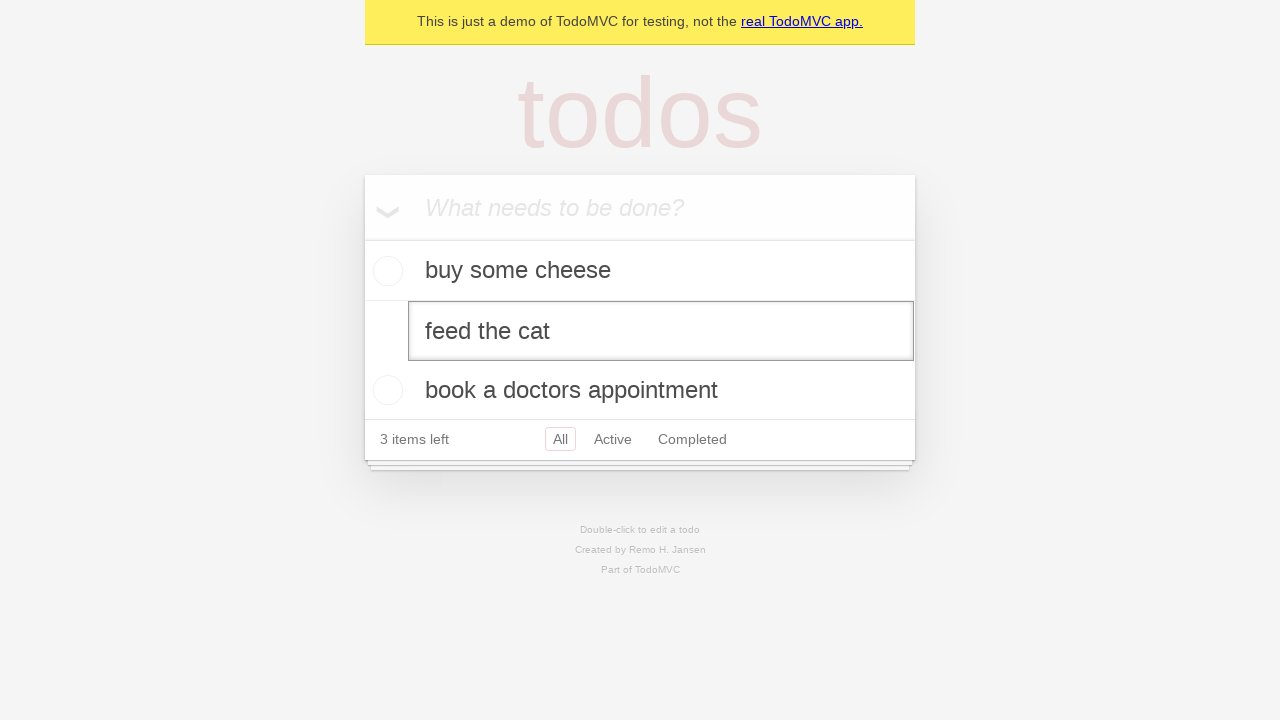

Changed todo text to 'buy some sausages' on internal:testid=[data-testid="todo-item"s] >> nth=1 >> internal:role=textbox[nam
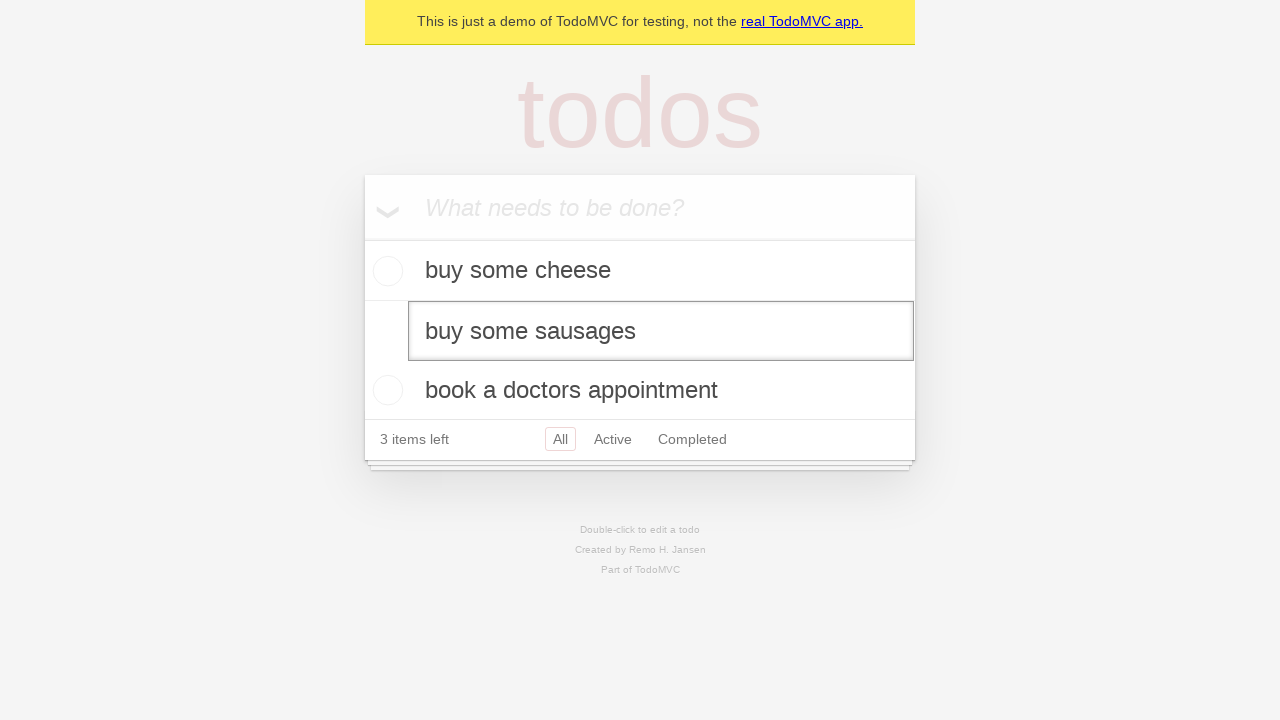

Pressed Enter to confirm the edit on internal:testid=[data-testid="todo-item"s] >> nth=1 >> internal:role=textbox[nam
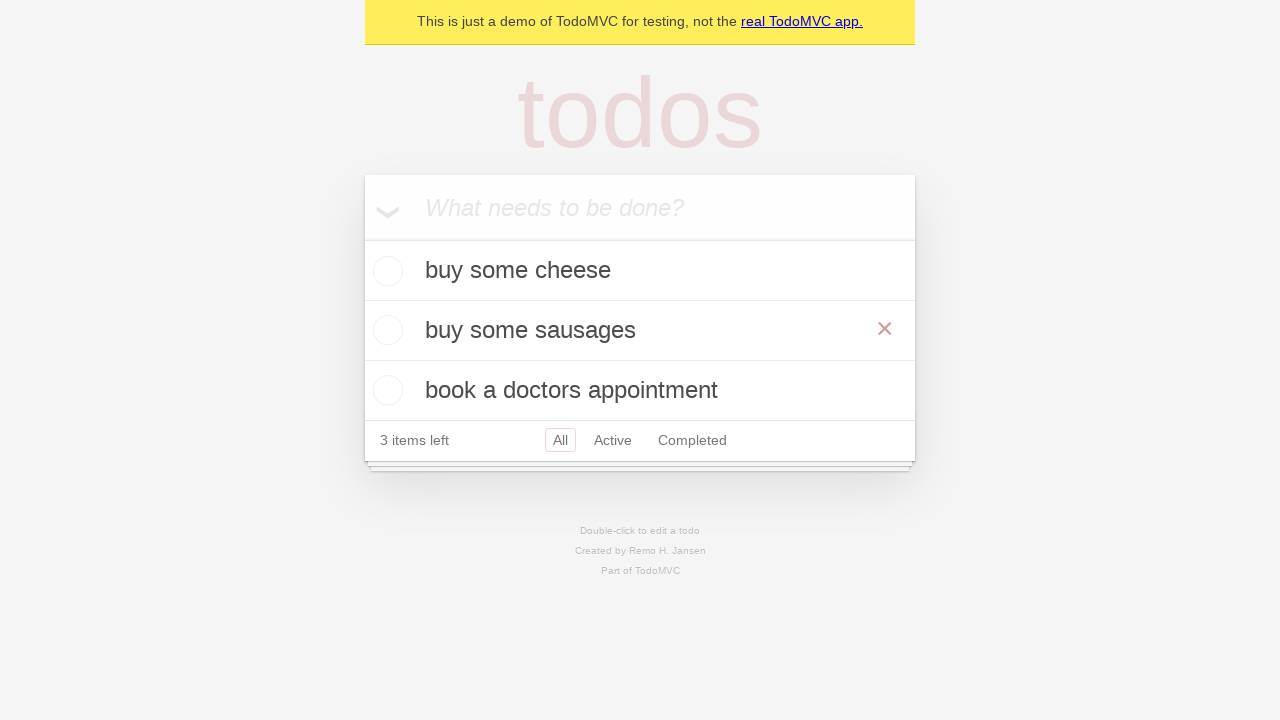

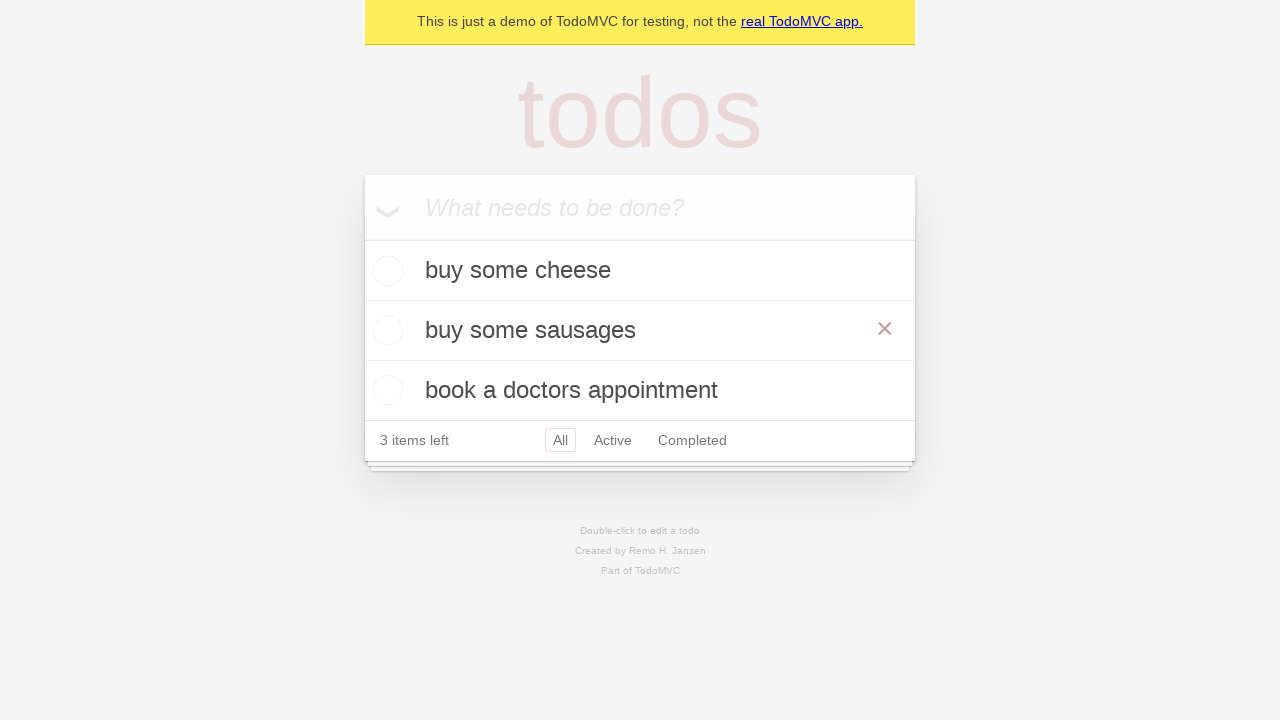